Tests the search functionality on Python.org by entering a search query "pycon" and submitting the form, then verifying results are returned.

Starting URL: http://www.python.org

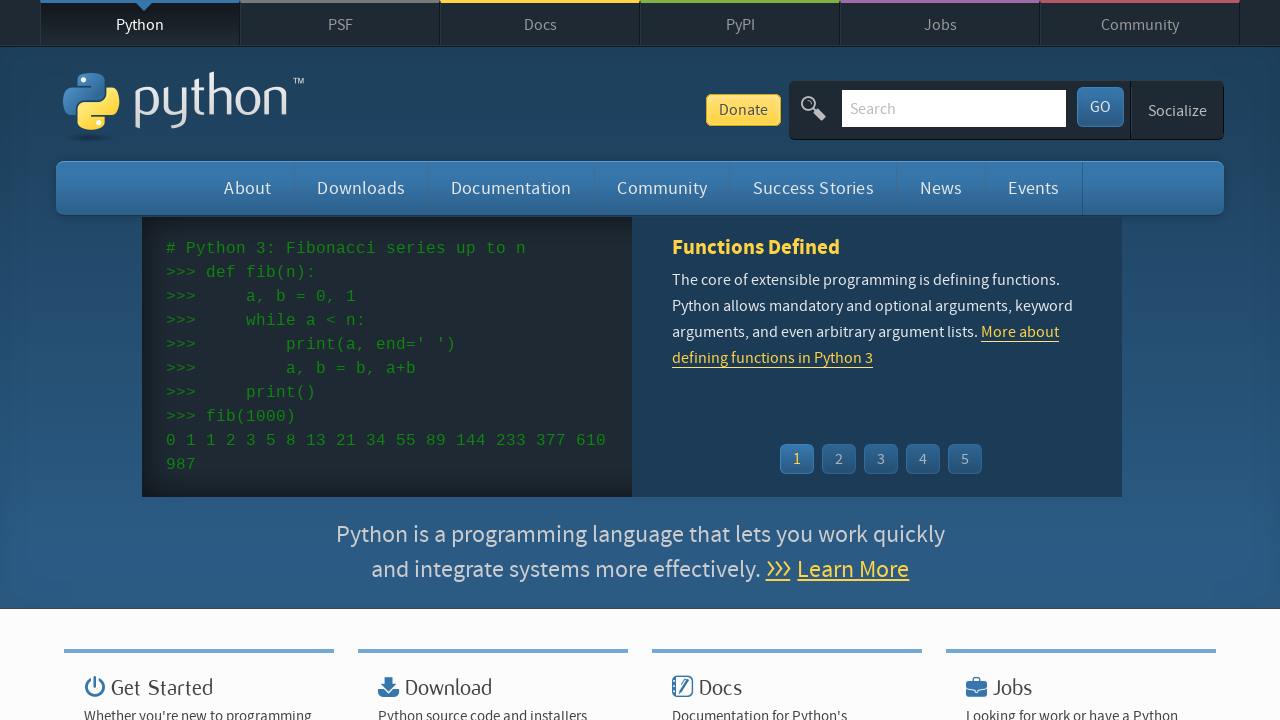

Verified 'Python' is in page title
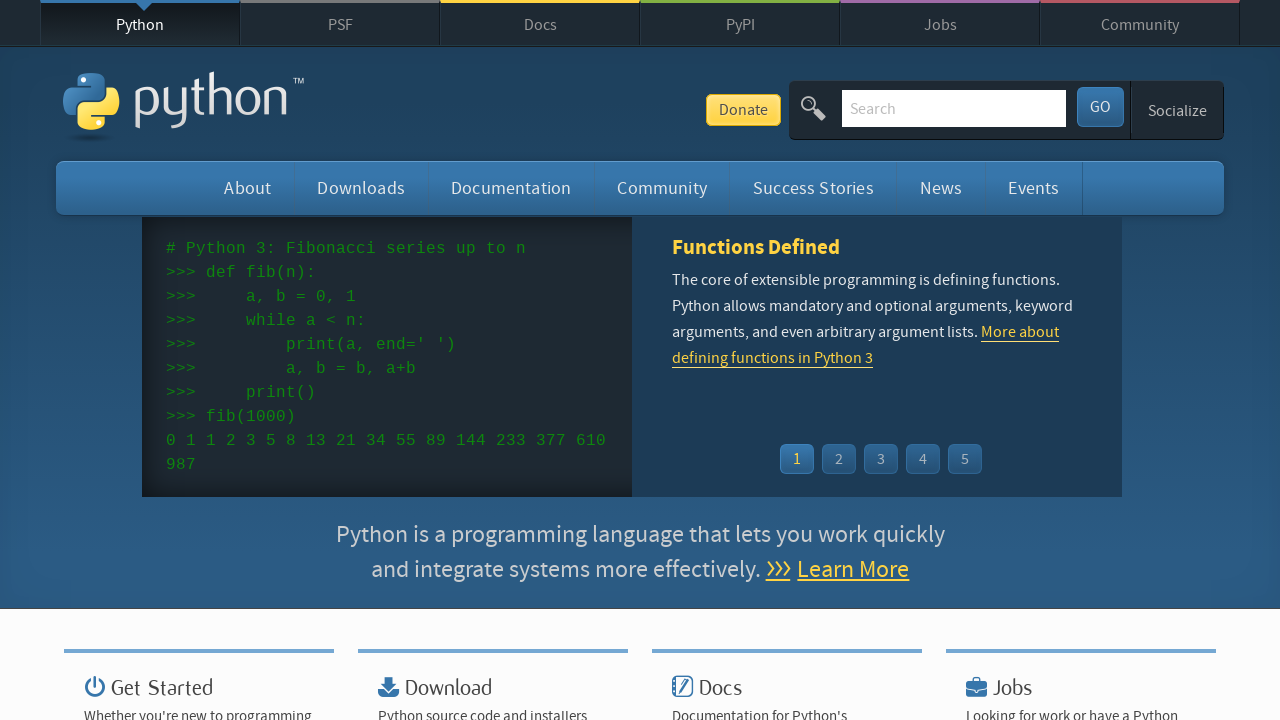

Filled search box with 'pycon' on input[name='q']
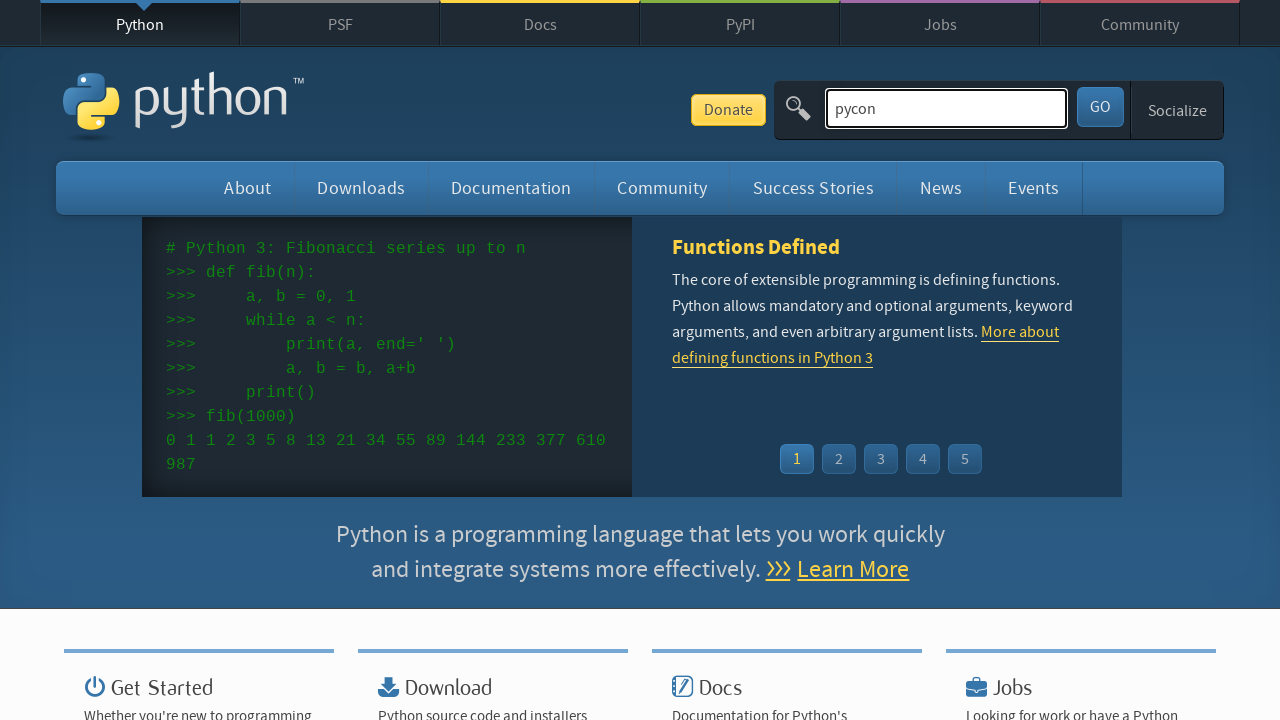

Pressed Enter to submit search query on input[name='q']
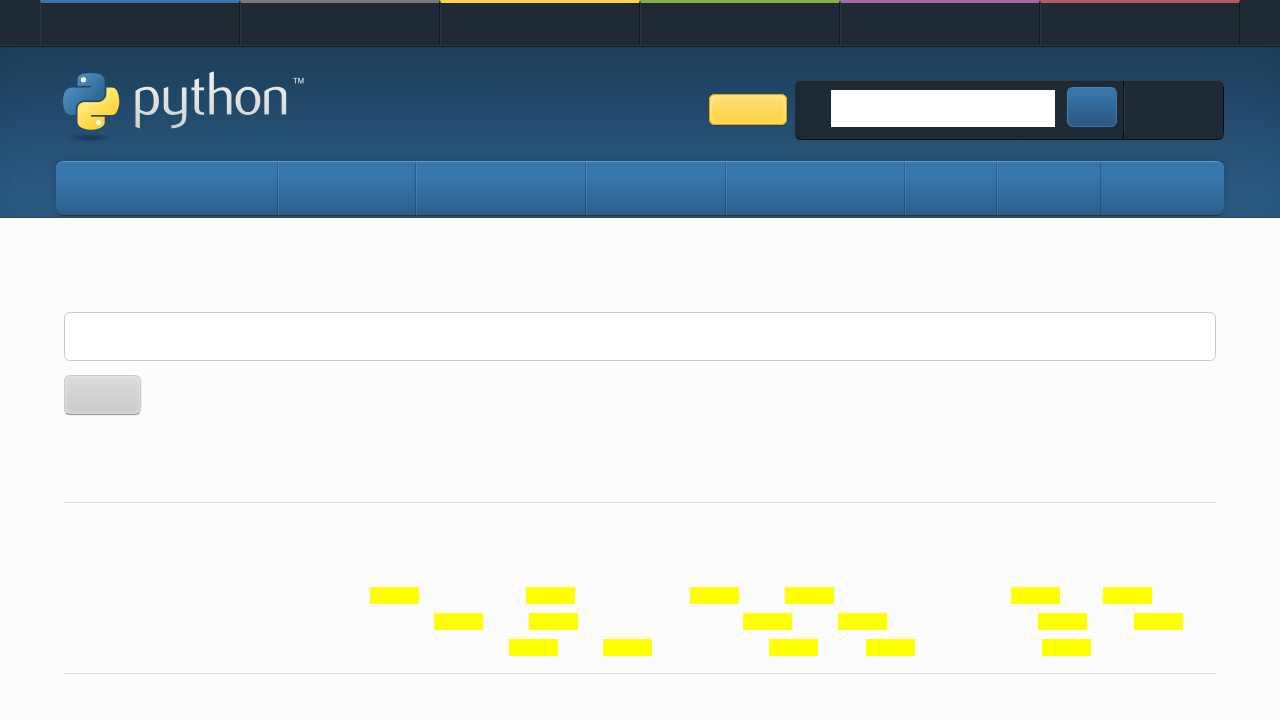

Waited for network idle state after search
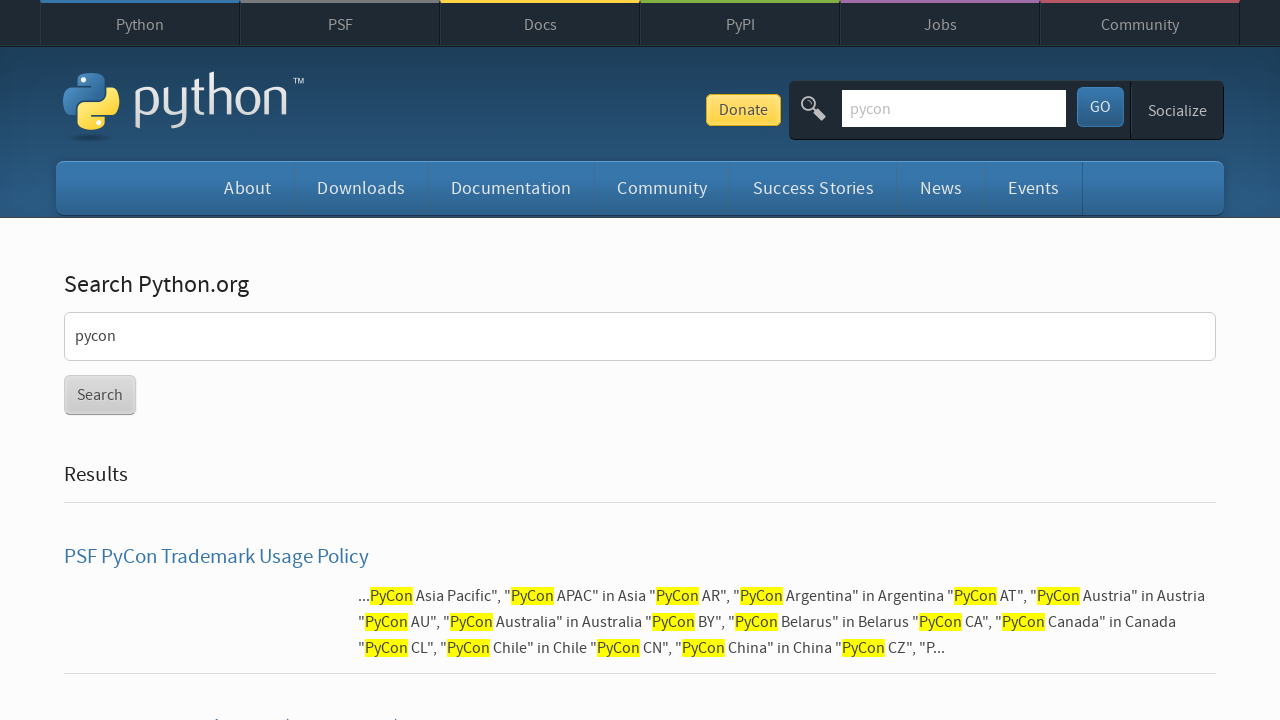

Verified search results were returned (no 'No results found' message)
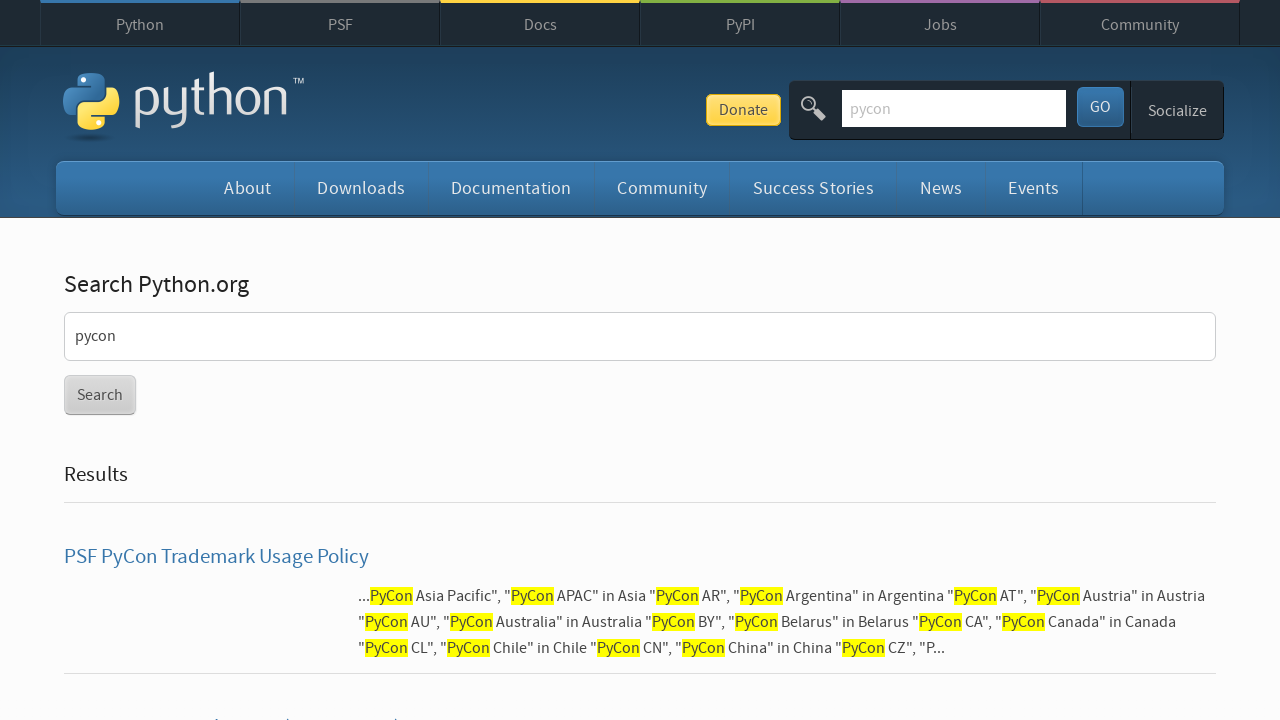

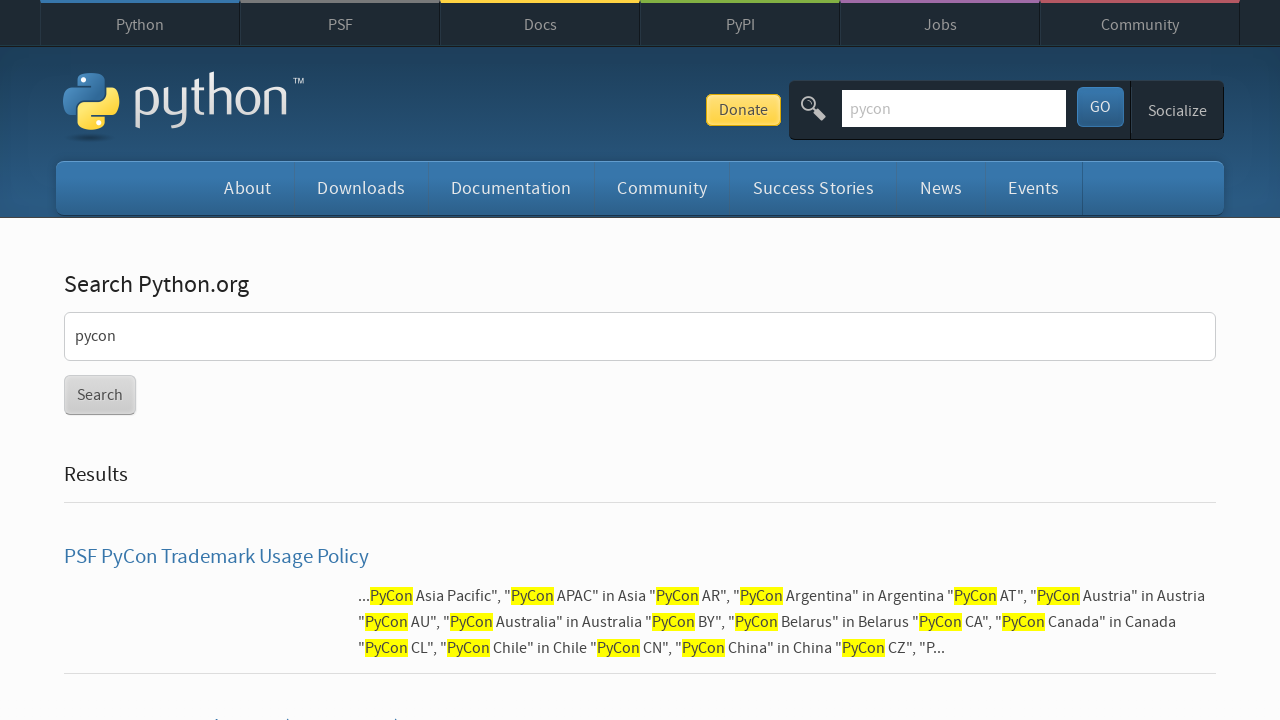